Tests DuckDuckGo search functionality by entering a search query, submitting the form, and verifying the page title updates to reflect the search term.

Starting URL: https://duckduckgo.com/

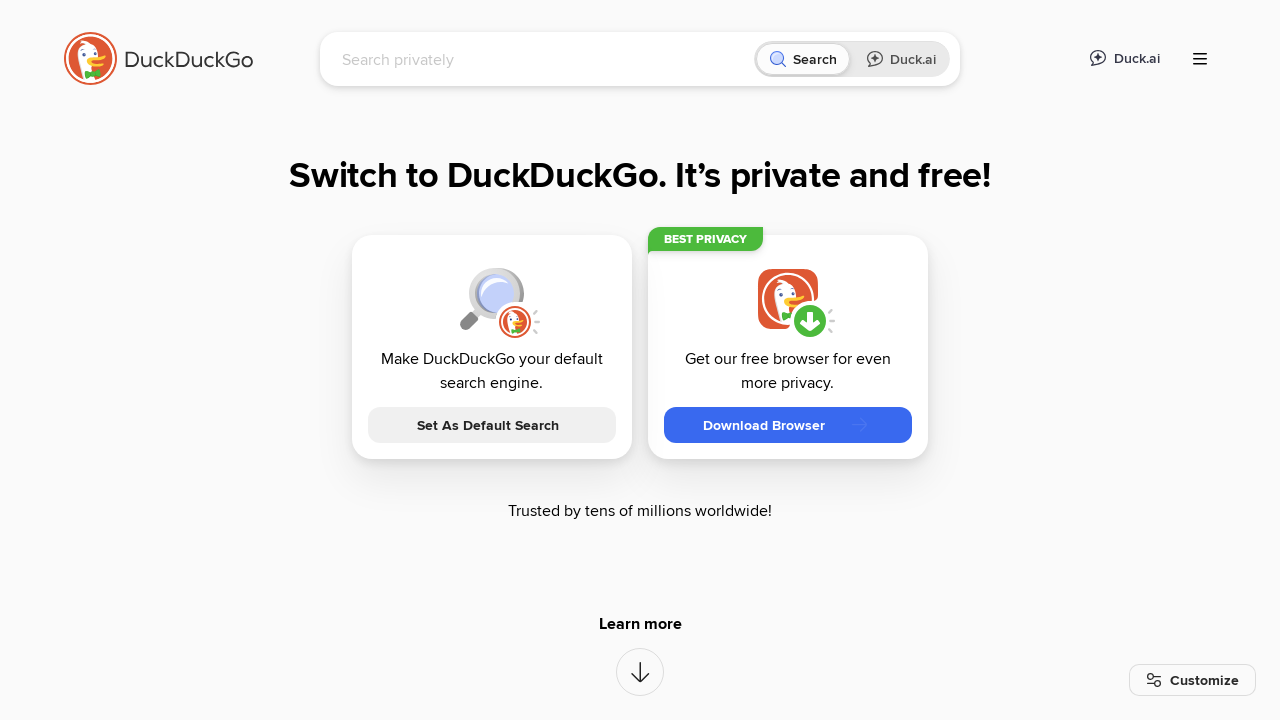

Filled search field with 'selenium automation' on input[name='q']
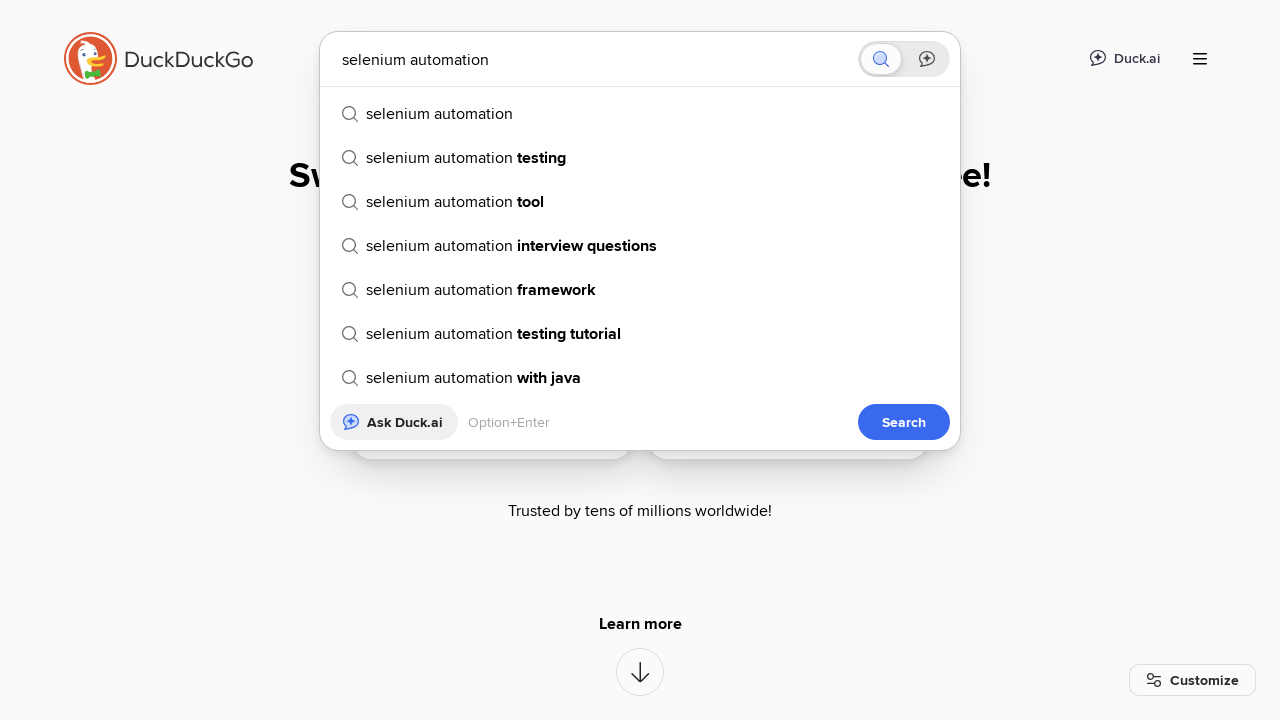

Pressed Enter to submit search query on input[name='q']
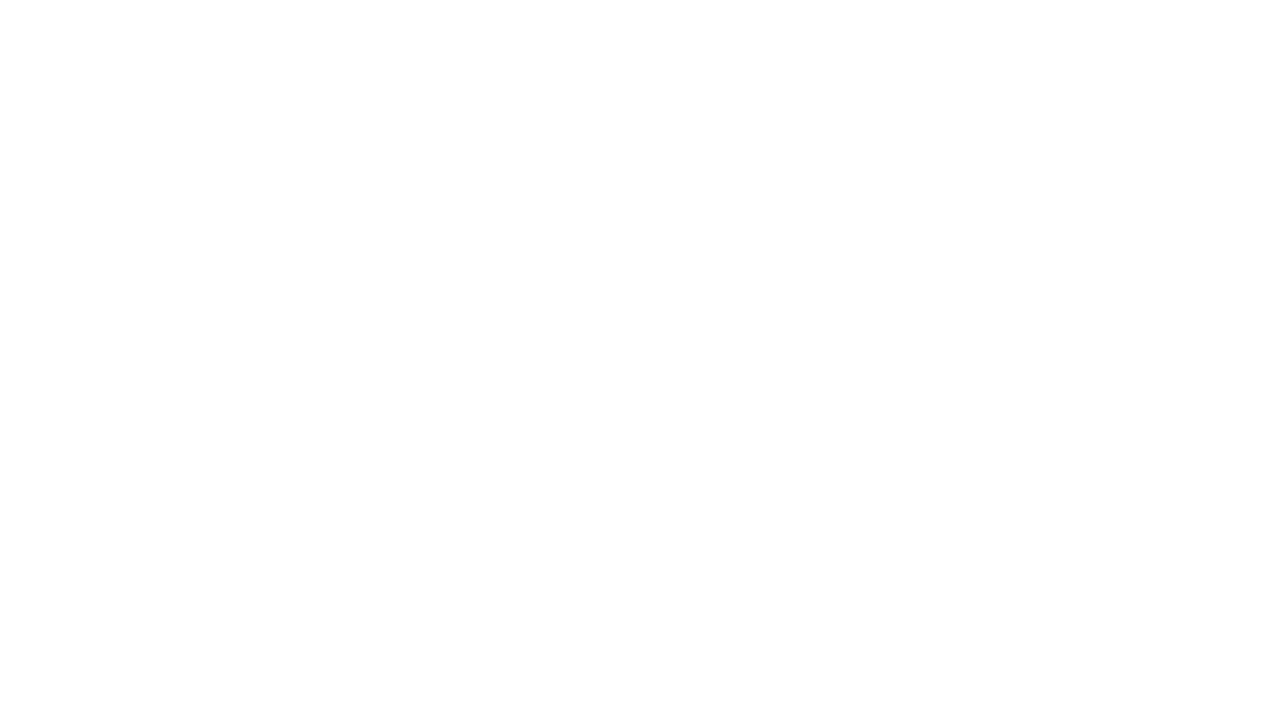

Page title updated to reflect 'selenium' search term
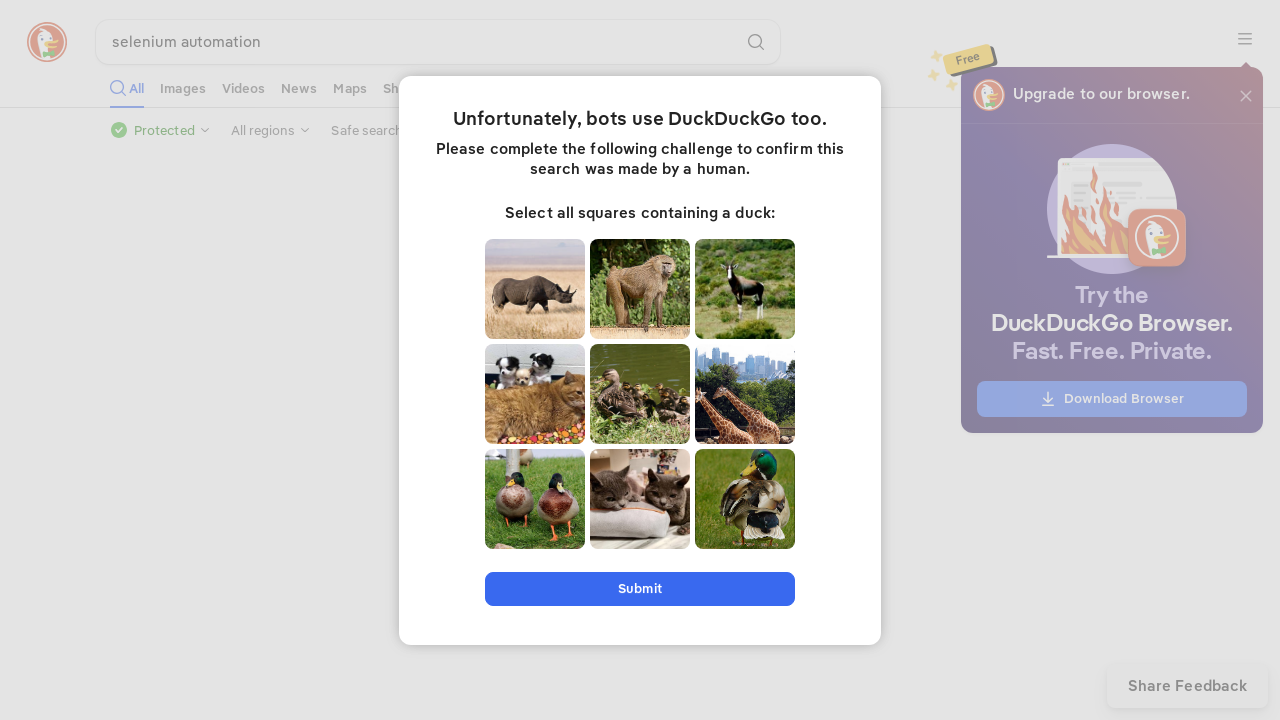

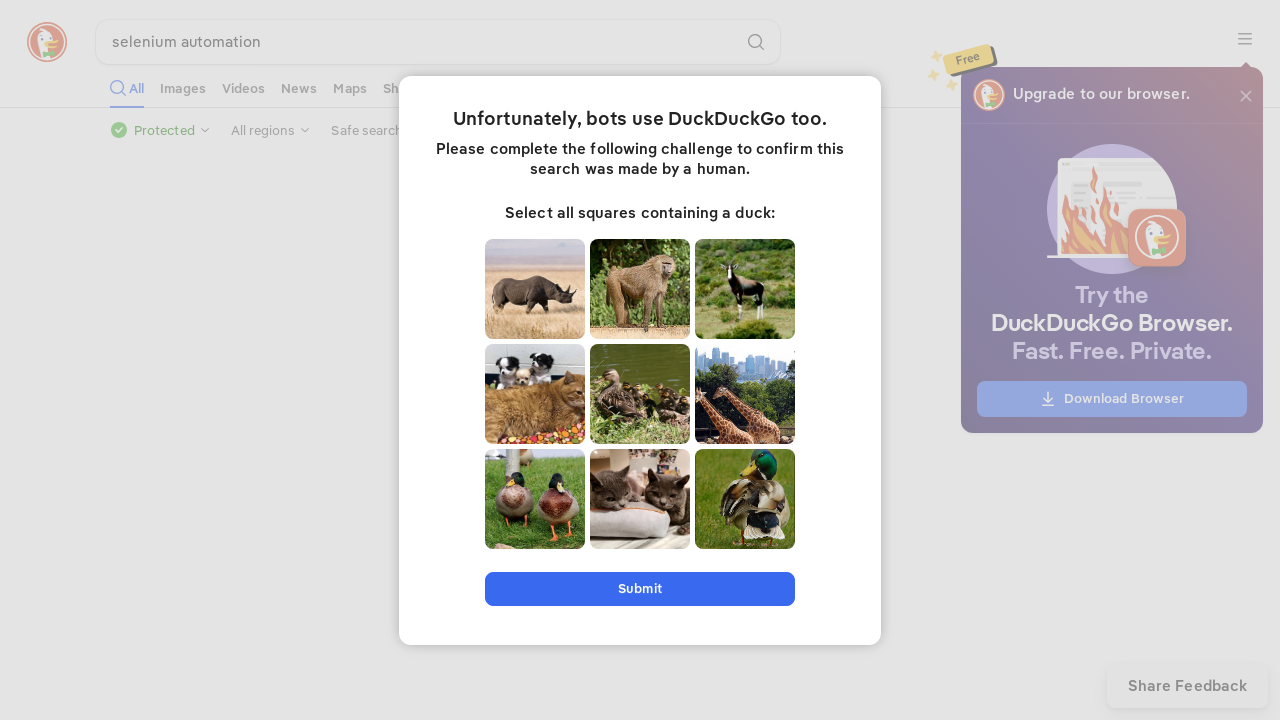